Tests the autosuggest/autocomplete dropdown functionality by typing a partial country name and selecting "India" from the suggestion list

Starting URL: https://rahulshettyacademy.com/dropdownsPractise/

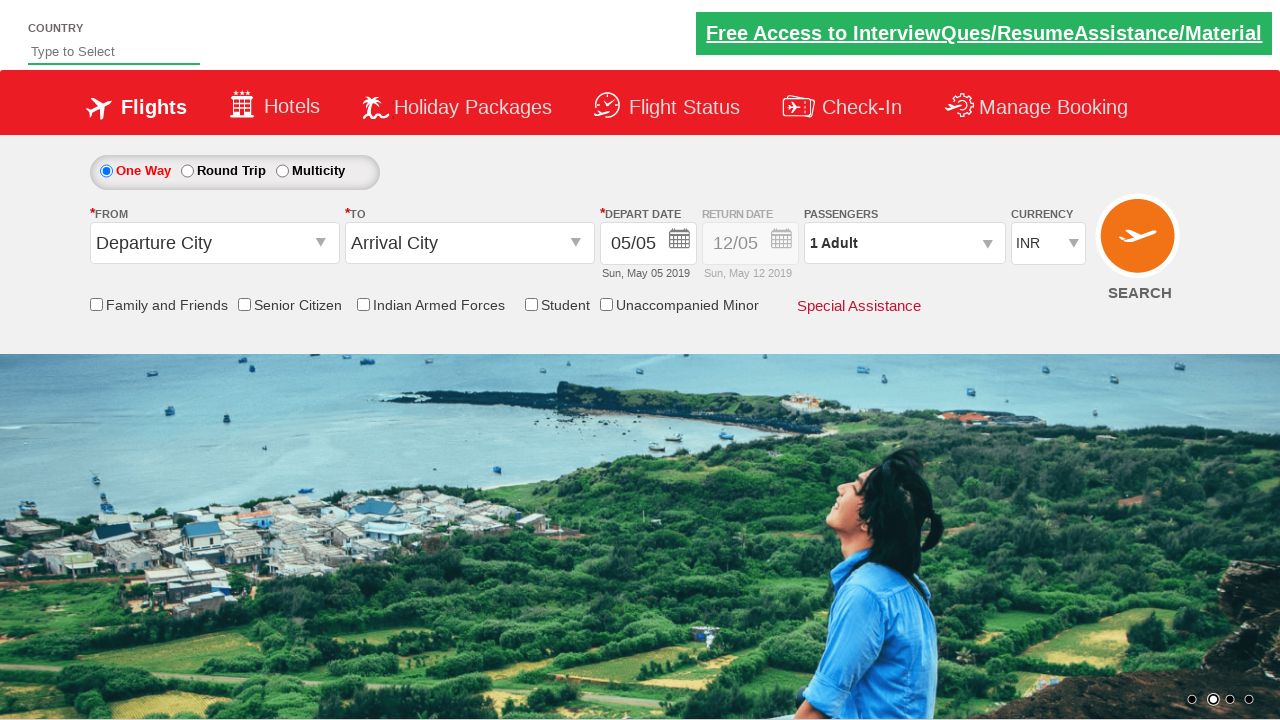

Typed 'ind' into autosuggest field on #autosuggest
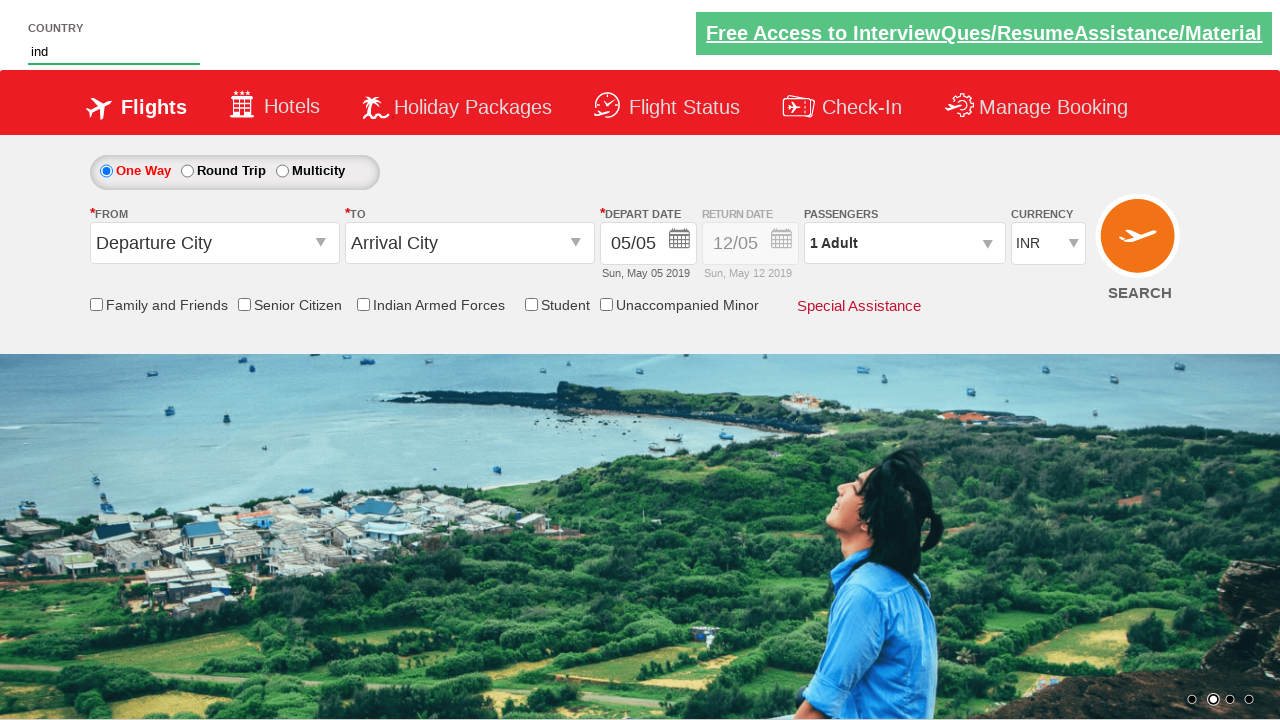

Autocomplete suggestions appeared
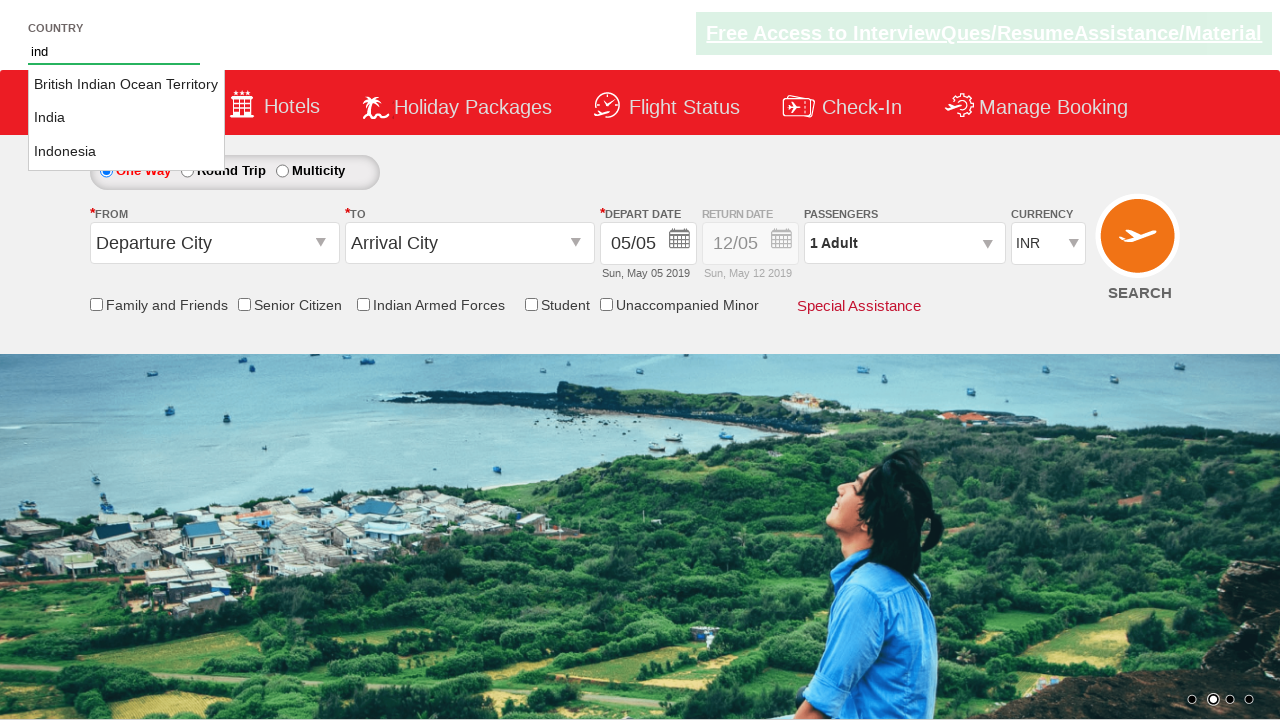

Selected 'India' from autocomplete suggestions at (126, 118) on li.ui-menu-item a >> nth=1
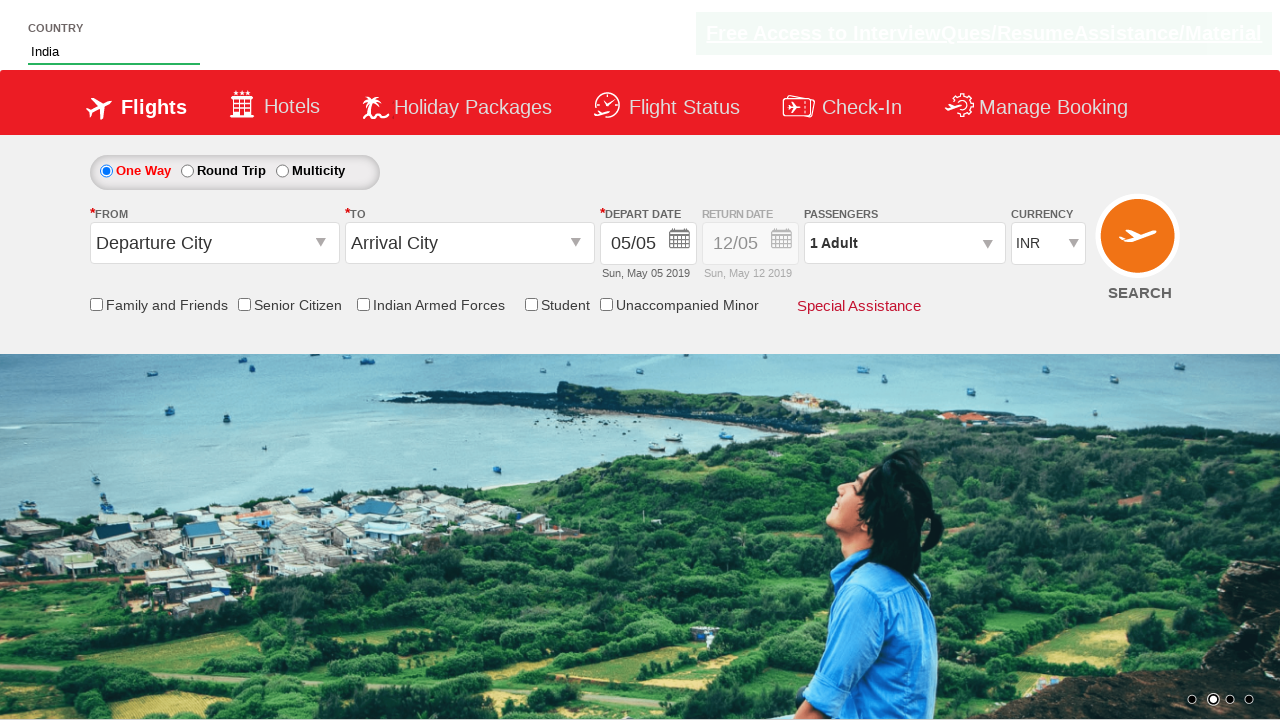

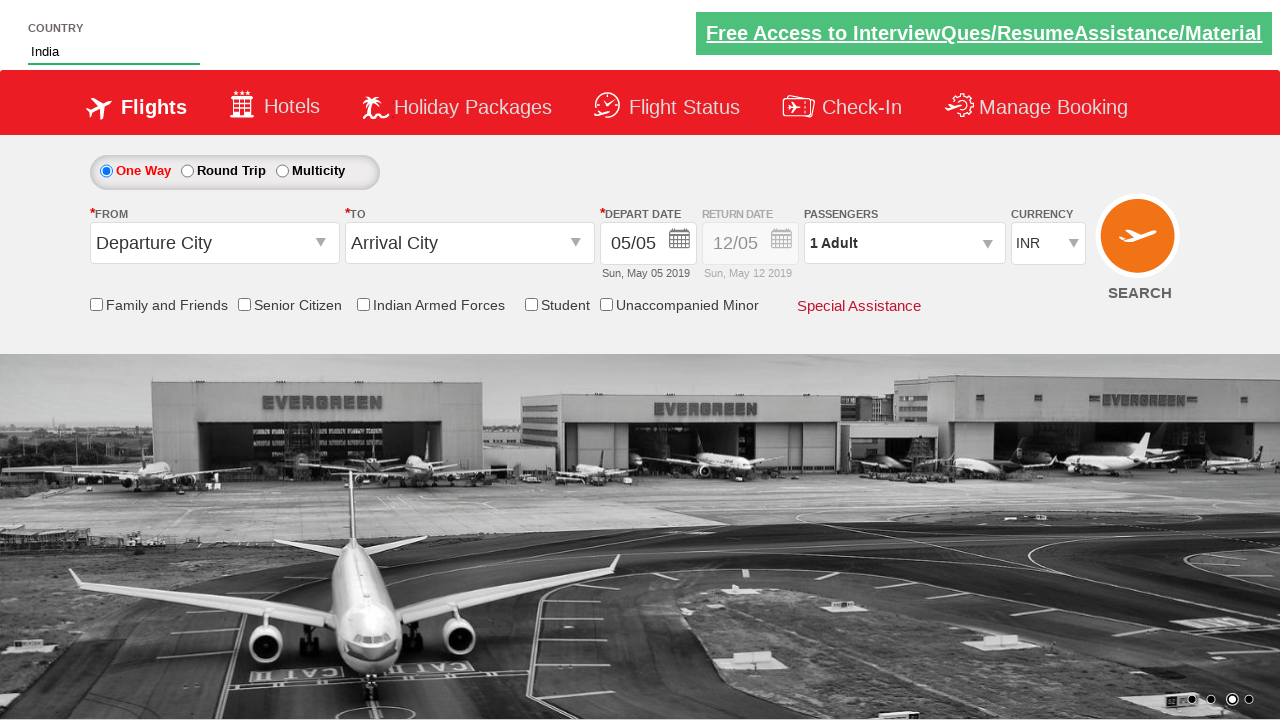